Tests clicking a button to dynamically render an element and verifying it appears

Starting URL: https://the-internet.herokuapp.com/dynamic_loading/2

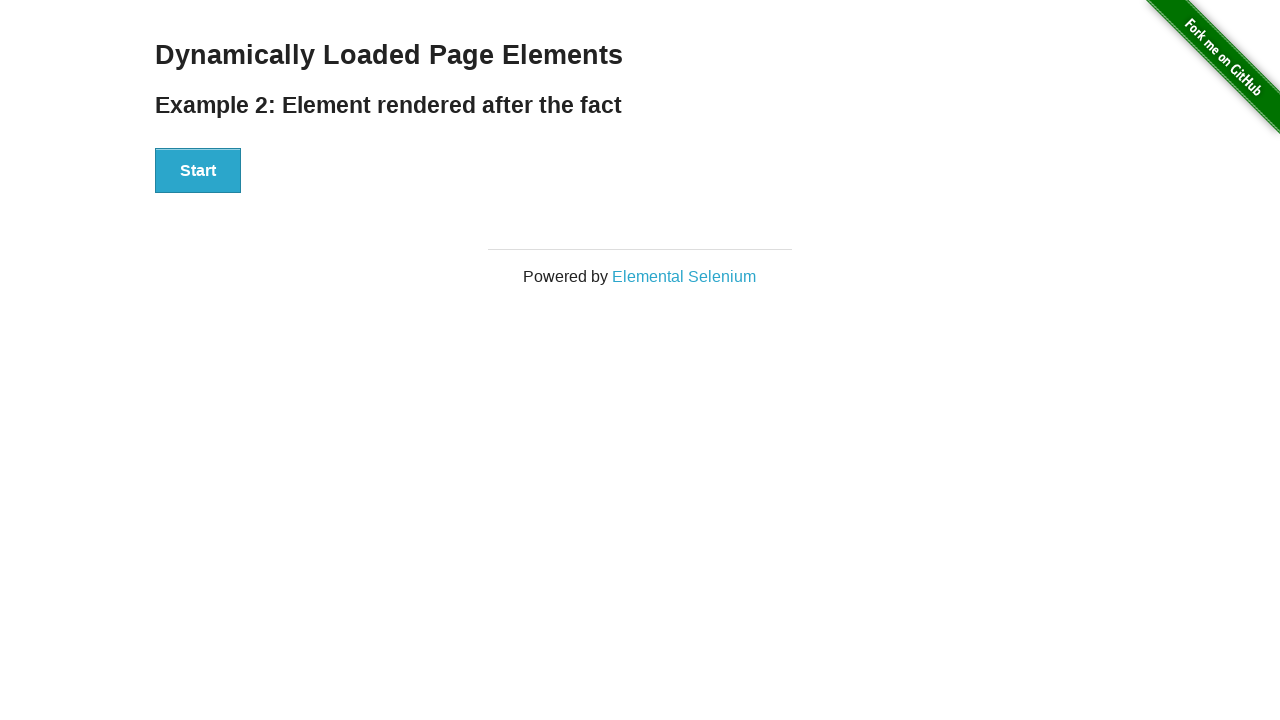

Navigated to dynamic loading test page
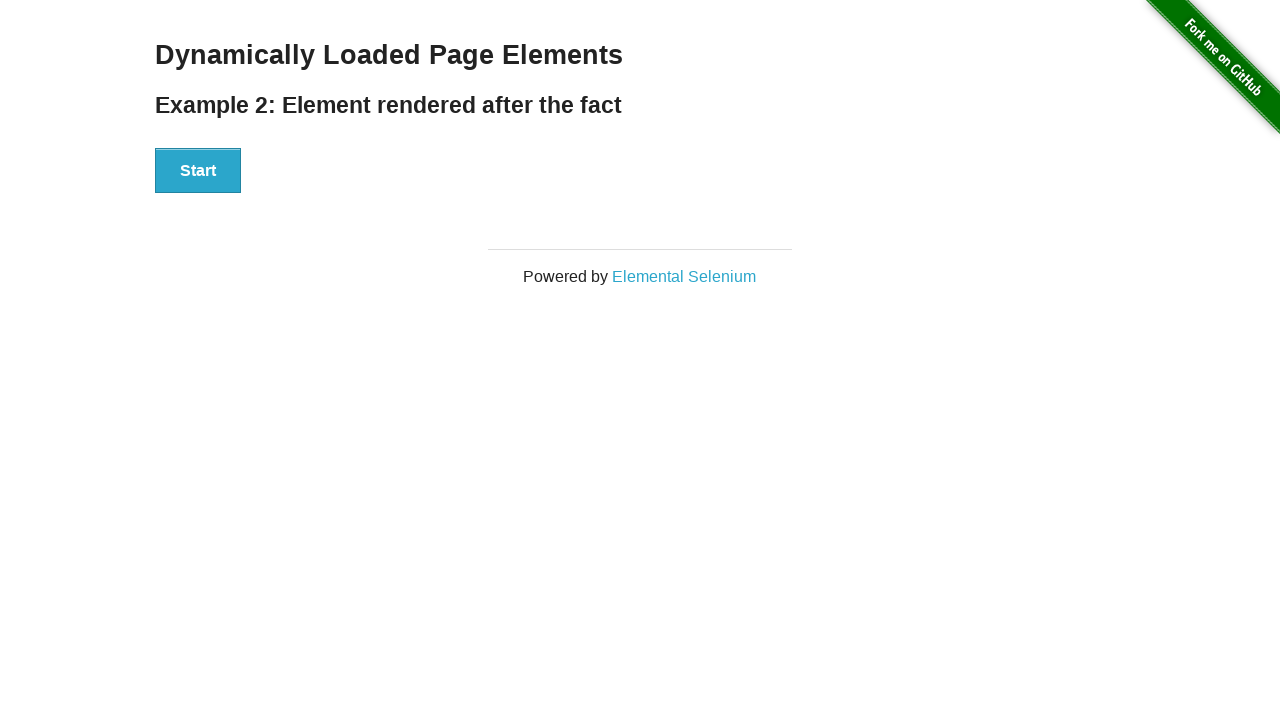

Clicked the start button at (198, 171) on button
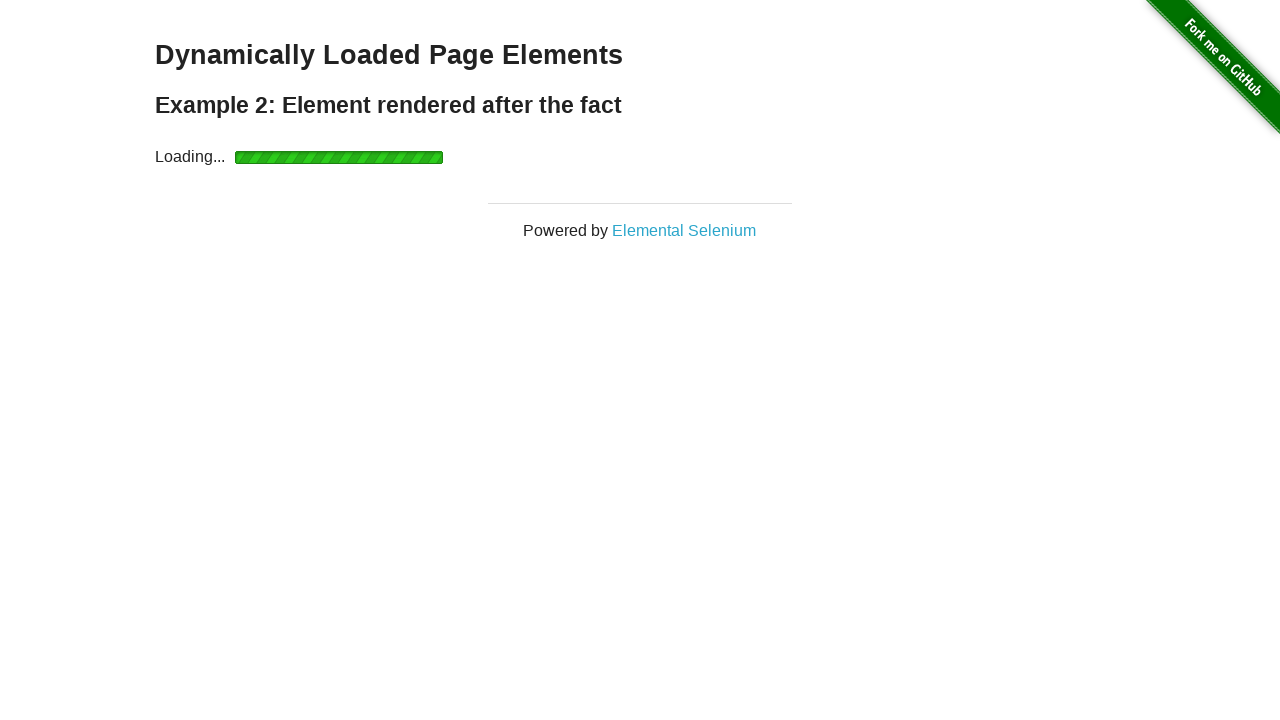

Dynamically rendered element appeared (finish element detected)
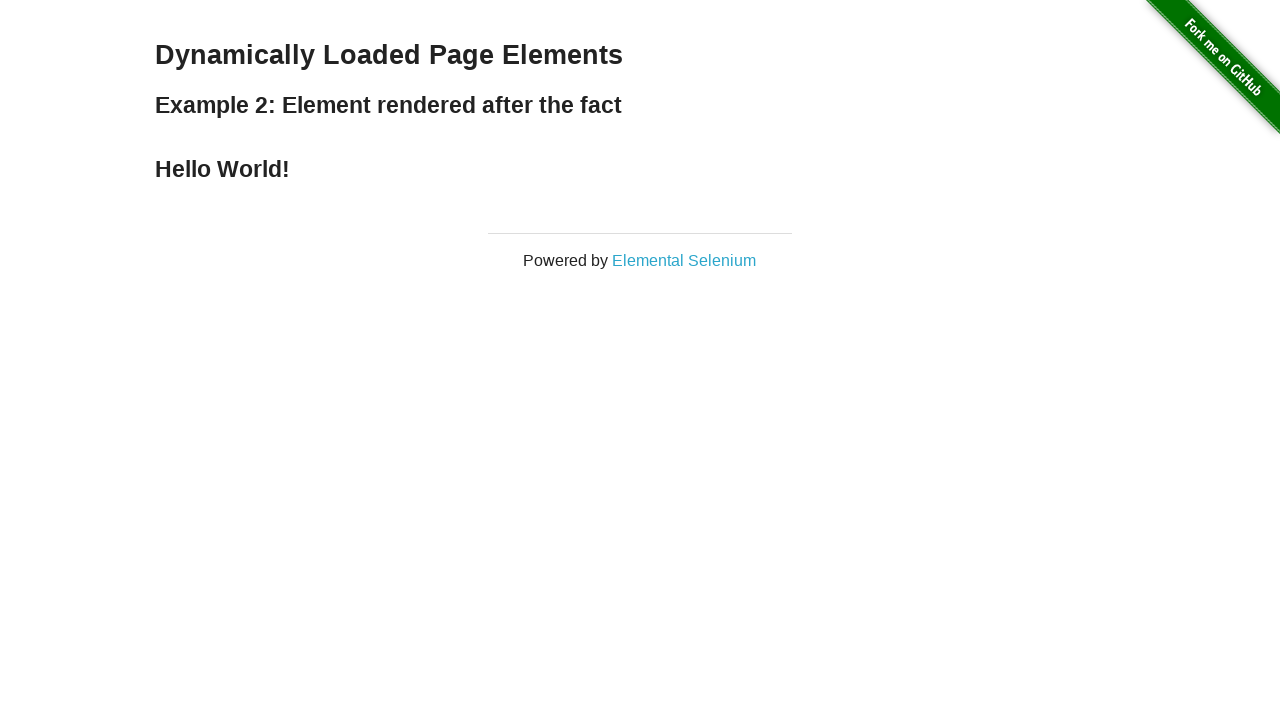

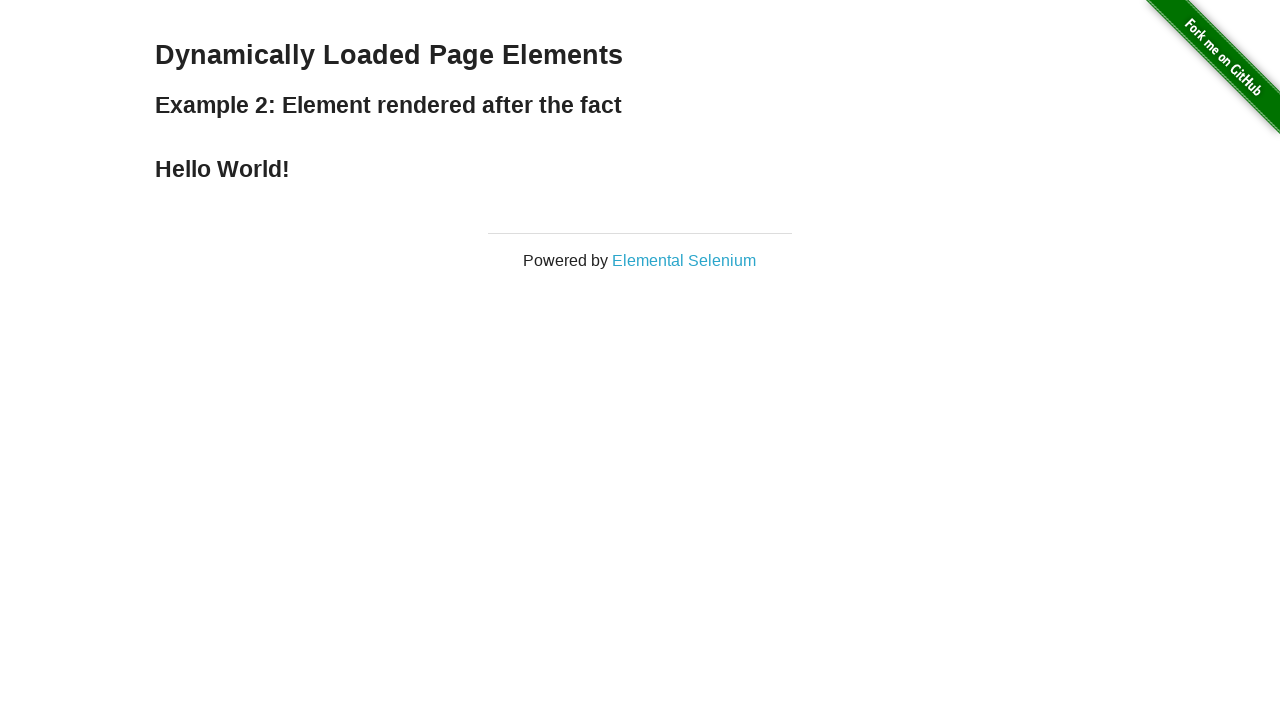